Tests multi-tab browser functionality by Ctrl+clicking on "Projects" and "Download" links to open them in new tabs, then cycles through the tabs using keyboard shortcuts.

Starting URL: http://www.seleniumhq.org/

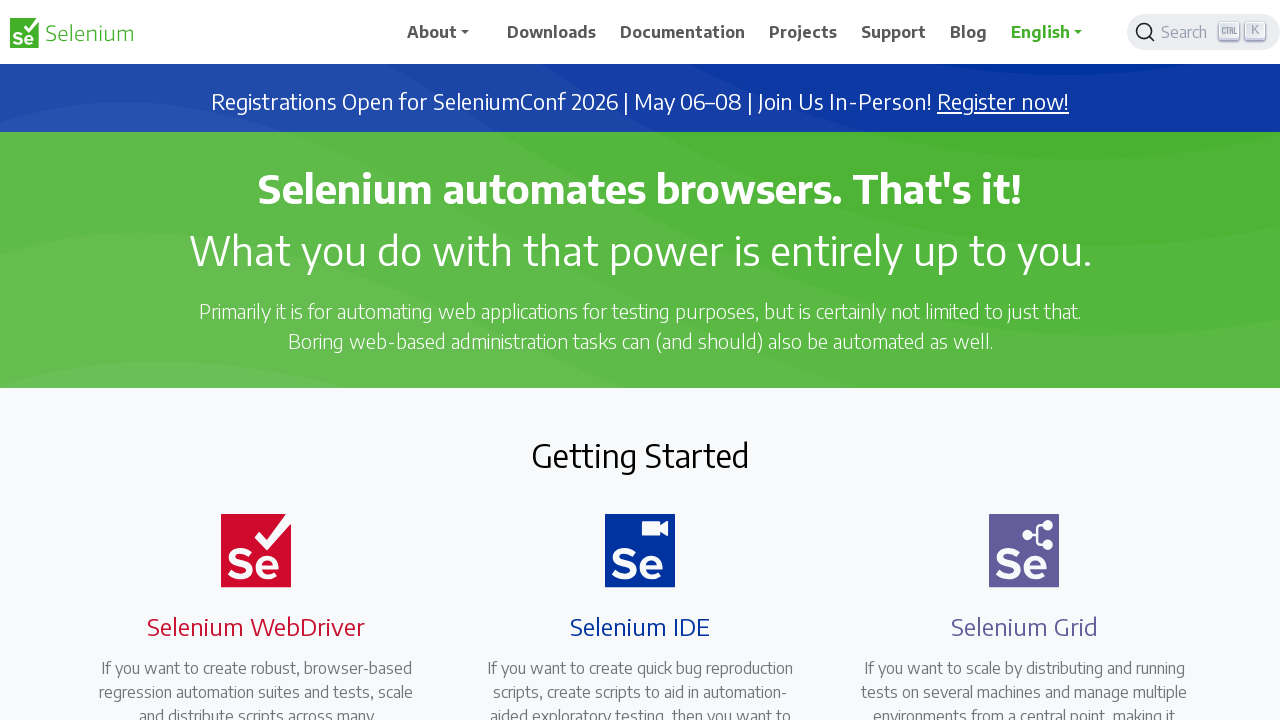

Ctrl+clicked on 'Projects' link to open in new tab at (803, 32) on text=Projects
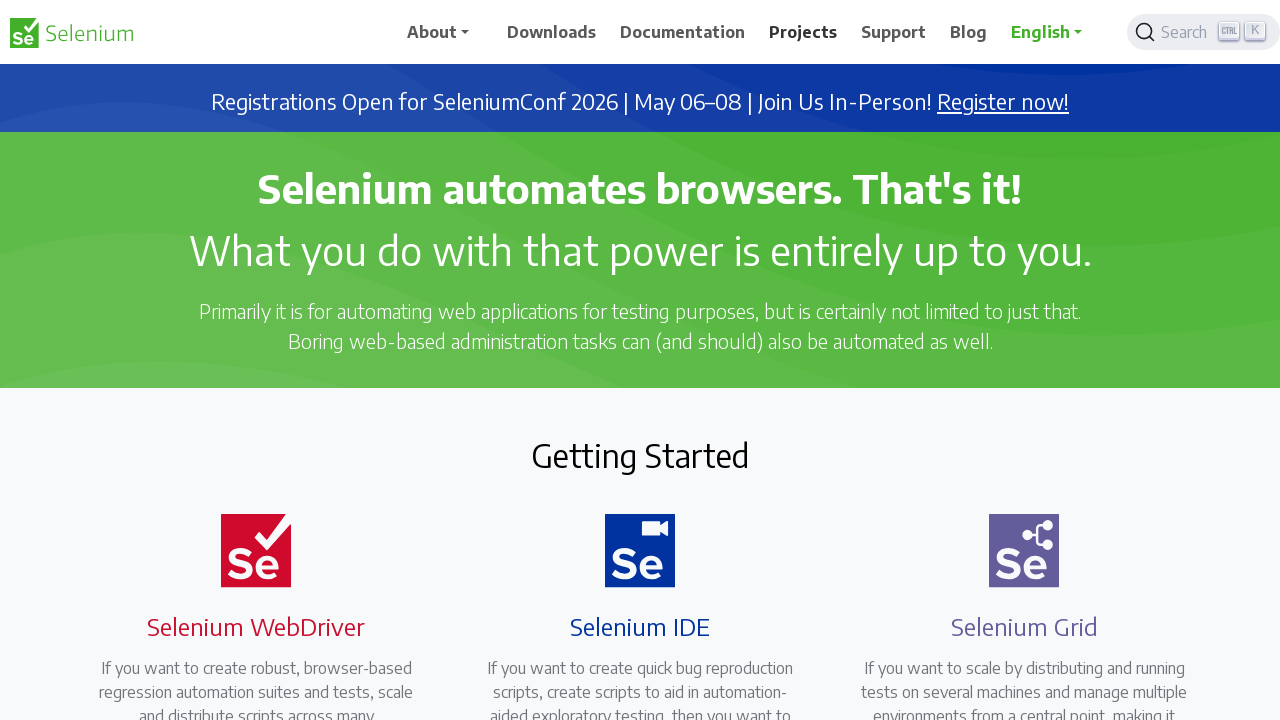

Ctrl+clicked on 'Download' link to open in new tab at (552, 32) on text=Download
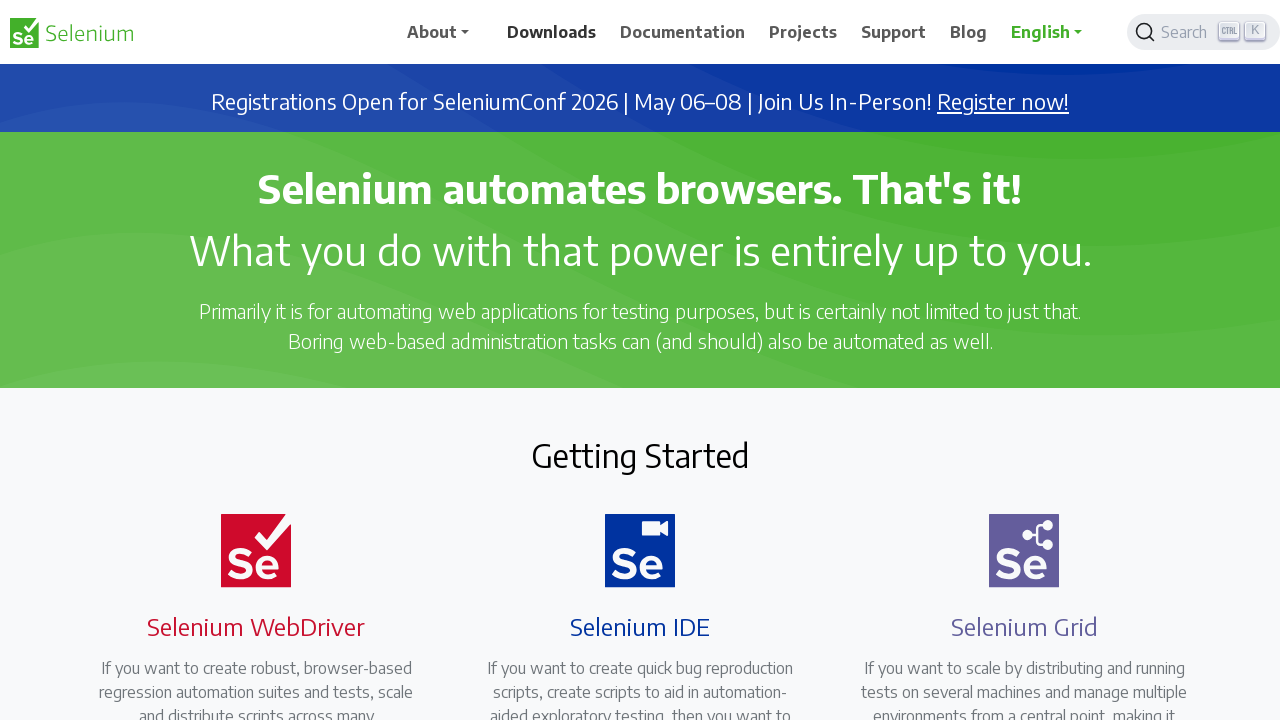

Retrieved all pages (tabs) from context
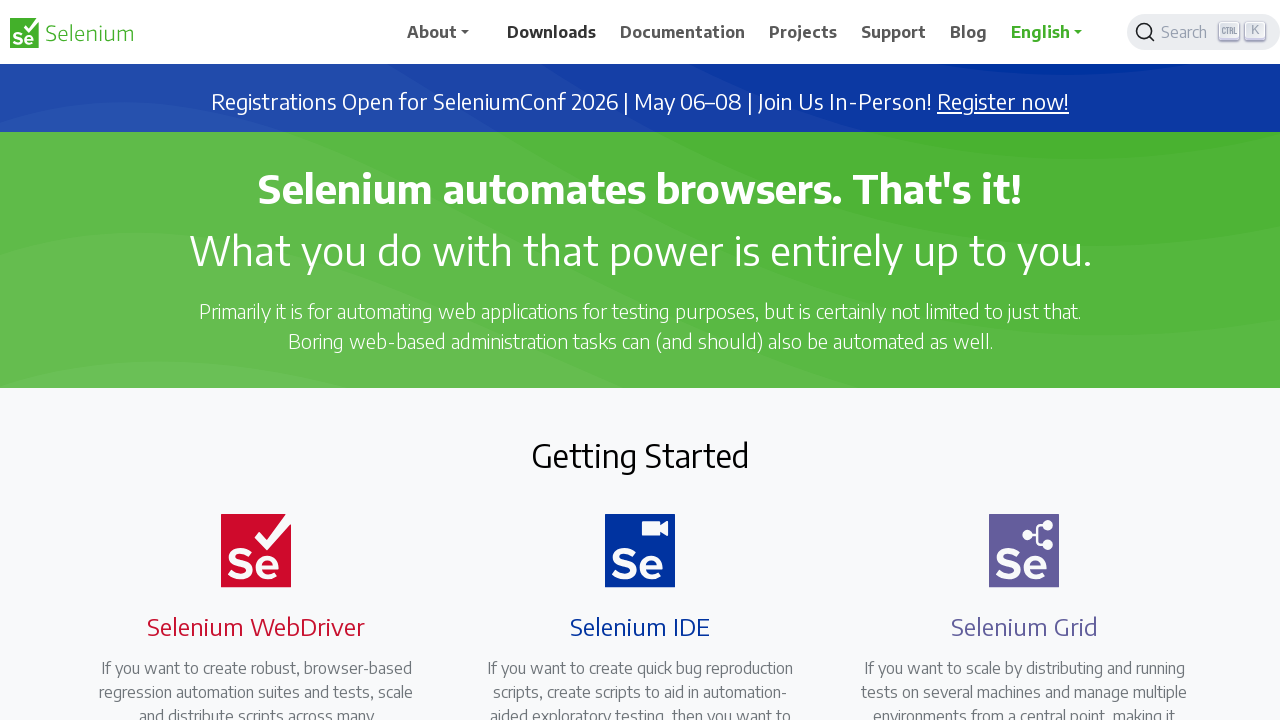

Switched to second tab (Projects)
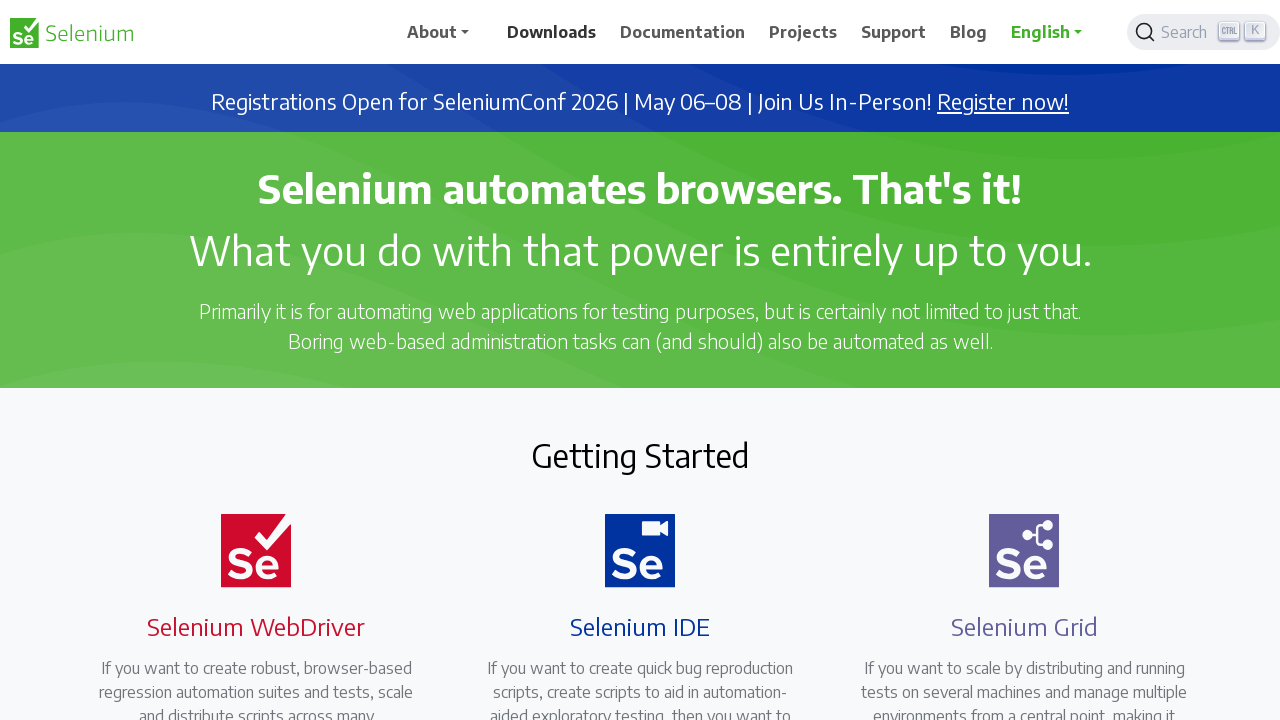

Waited 3 seconds for second tab to load
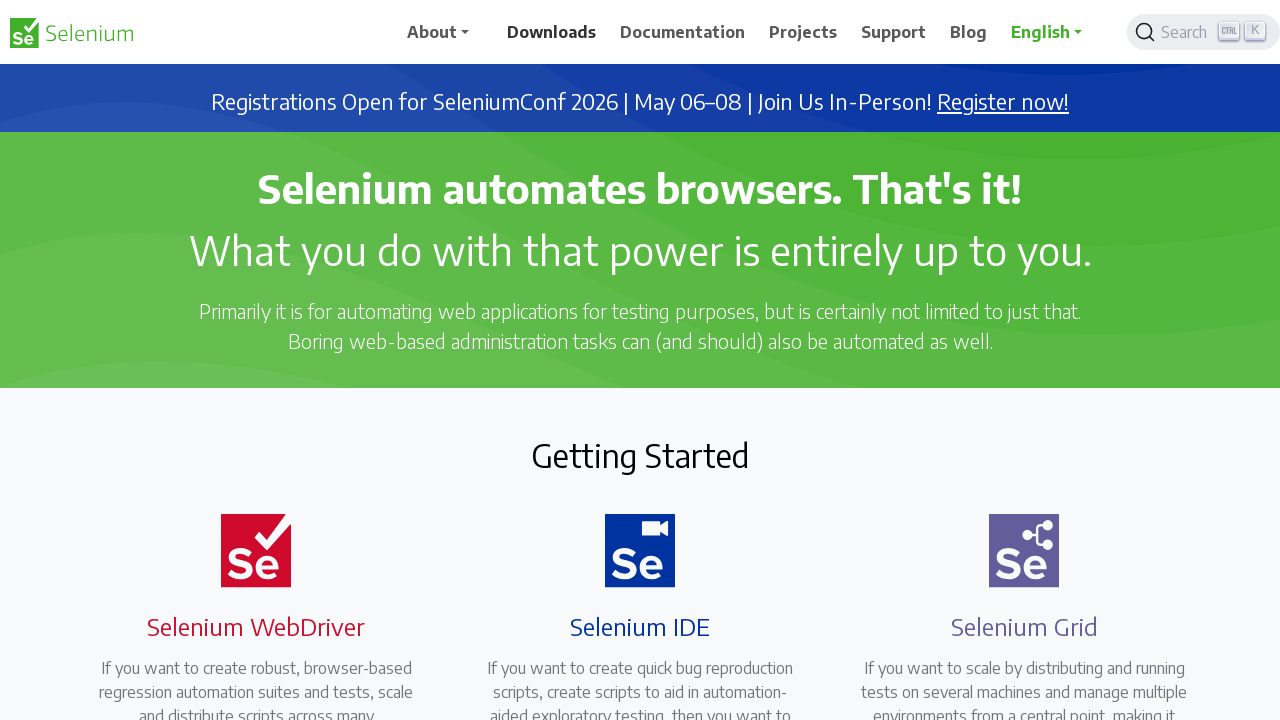

Switched to third tab (Download)
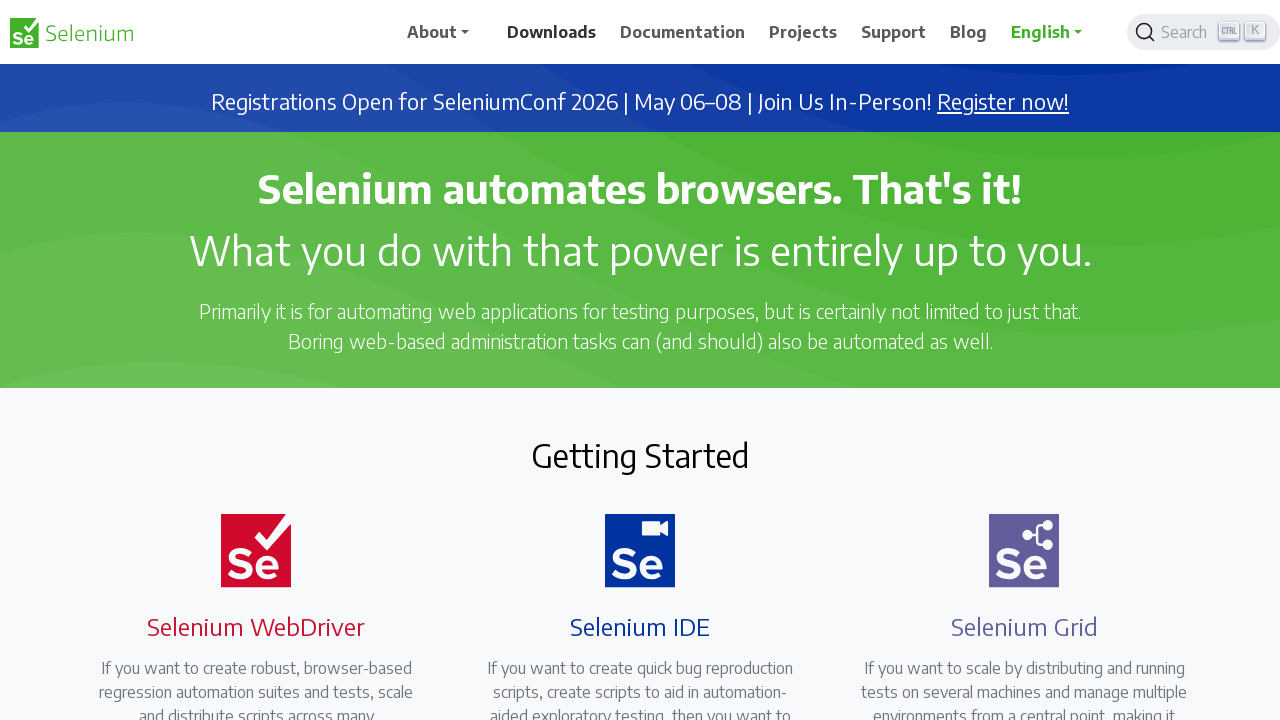

Waited 3 seconds for third tab to load
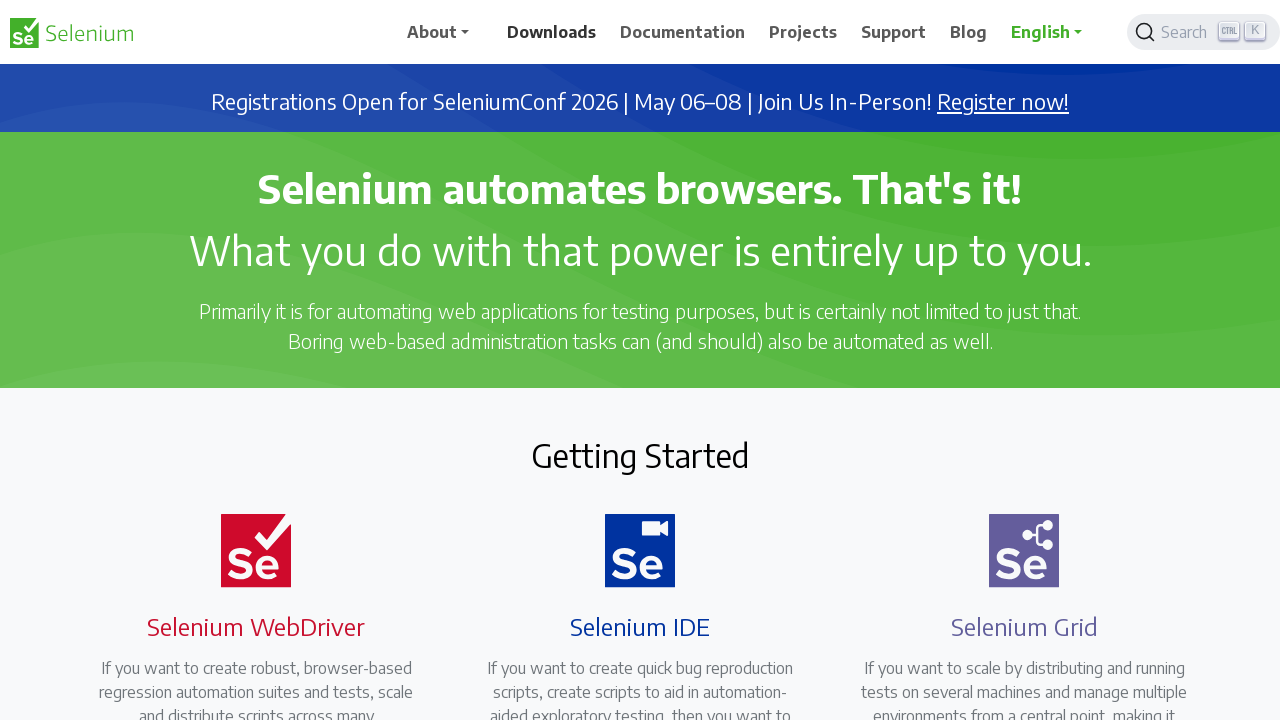

Switched back to first tab (main page)
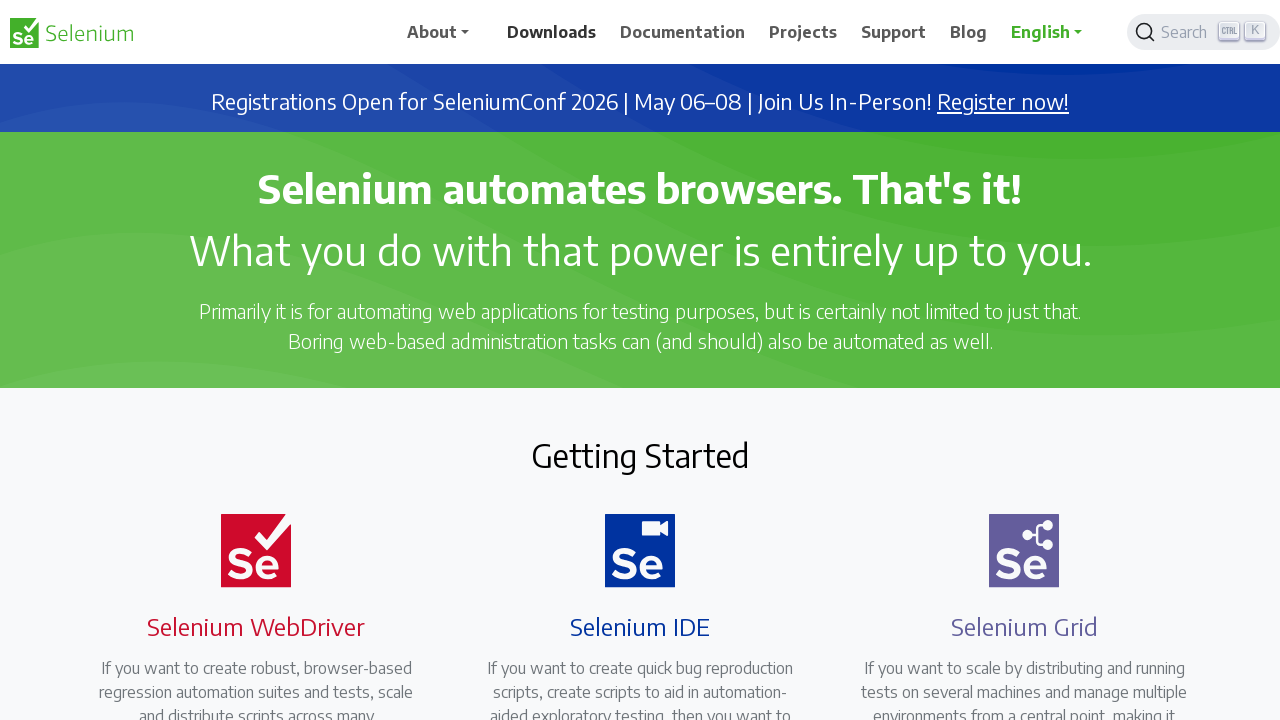

Waited 3 seconds after returning to main tab
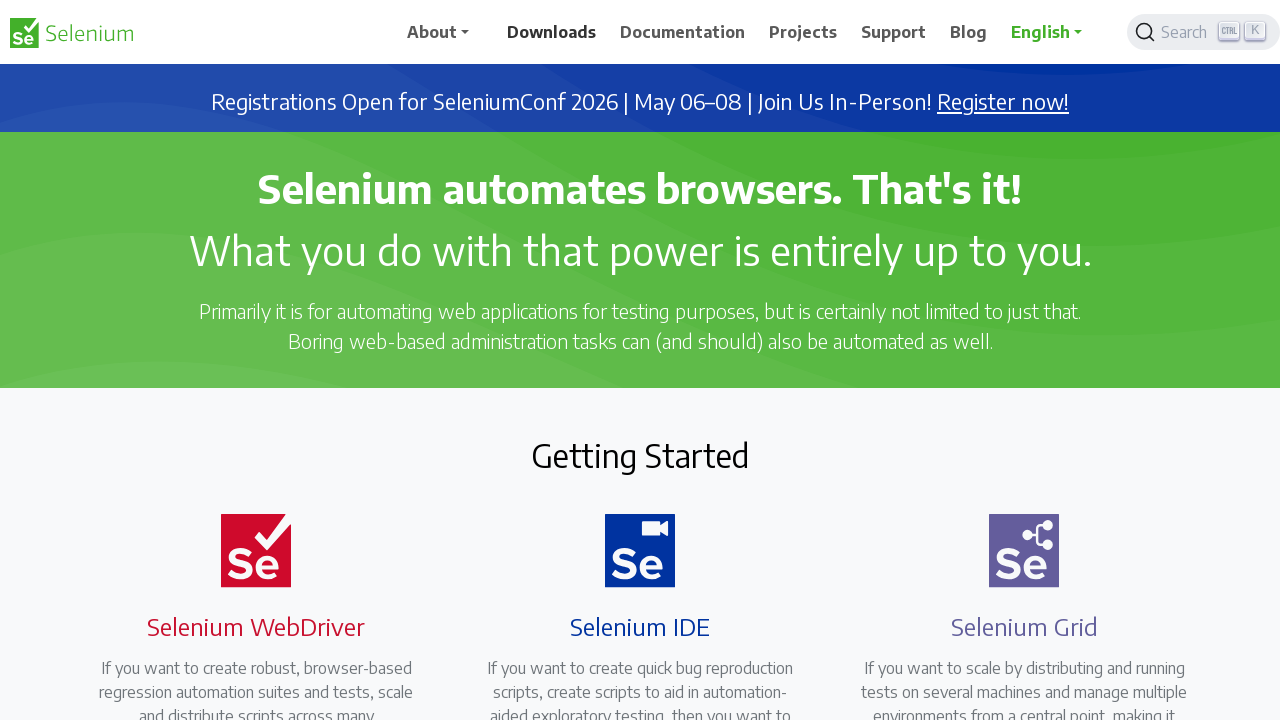

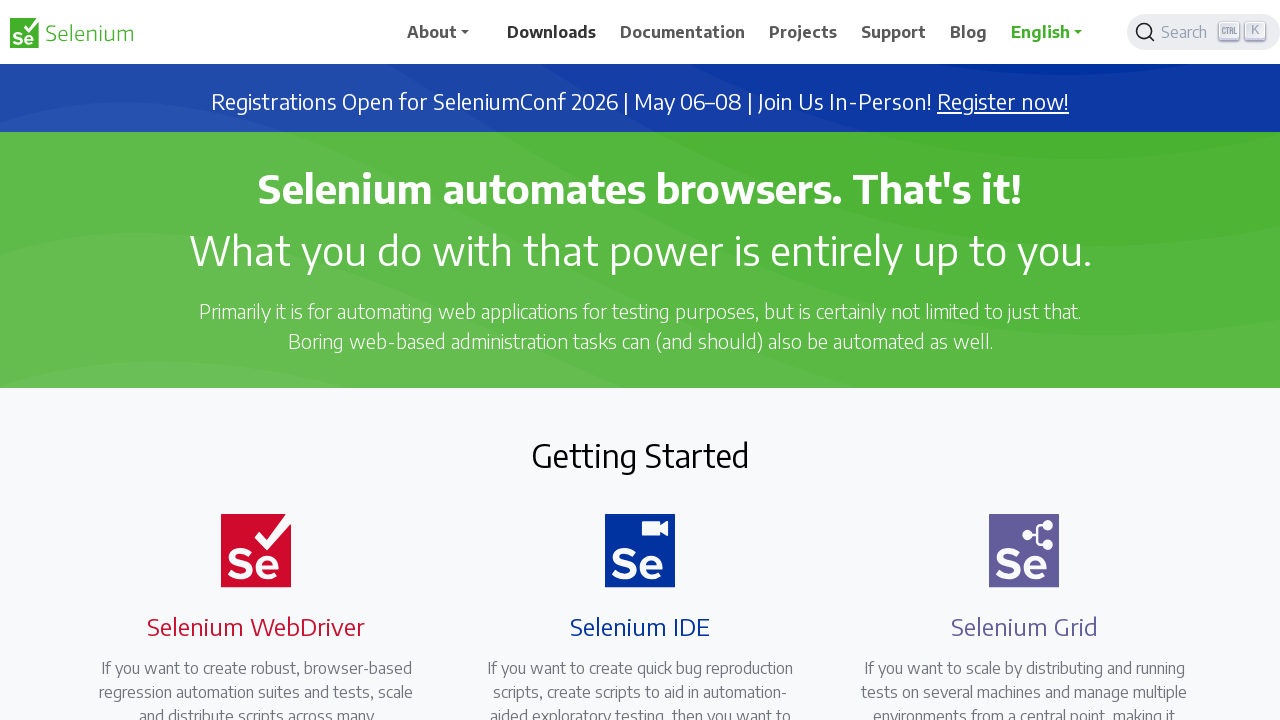